Navigates to a Brazilian government publications page, clicks on a menu item, and then clicks on a document link to access a publication.

Starting URL: https://publicacoes.boavista.rr.gov.br/diarios/

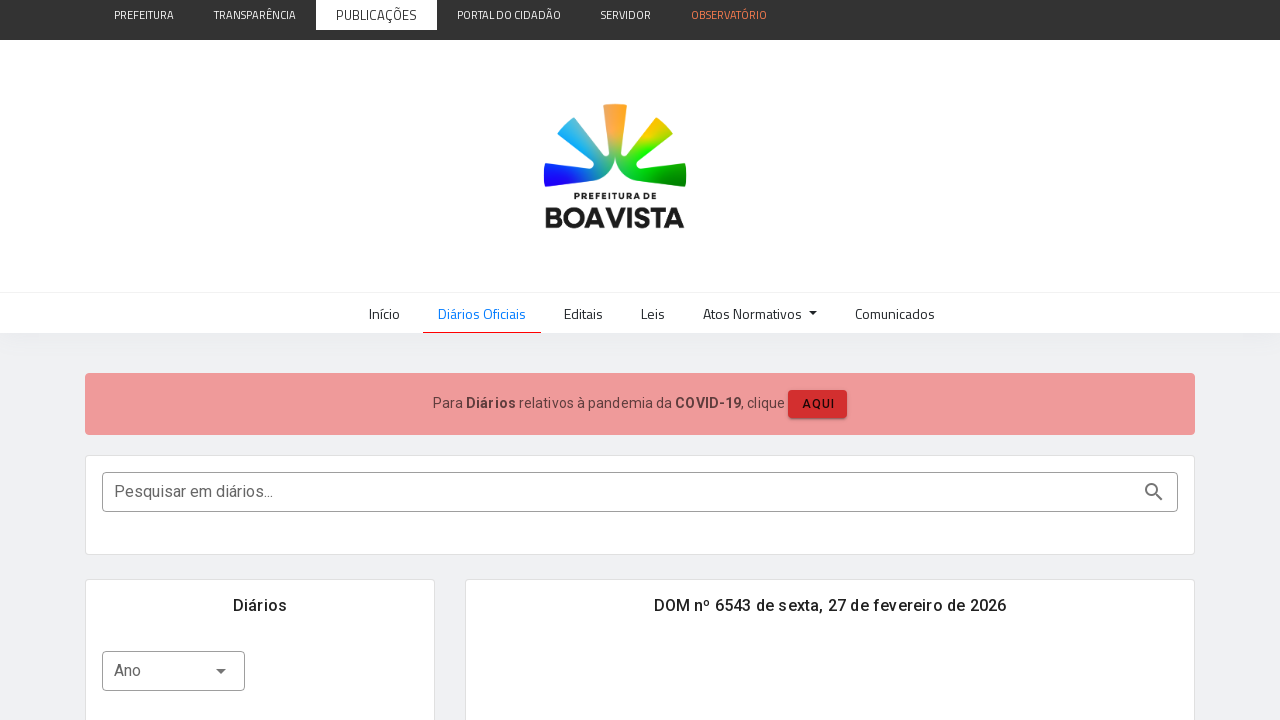

Navigated to Brazilian government publications page
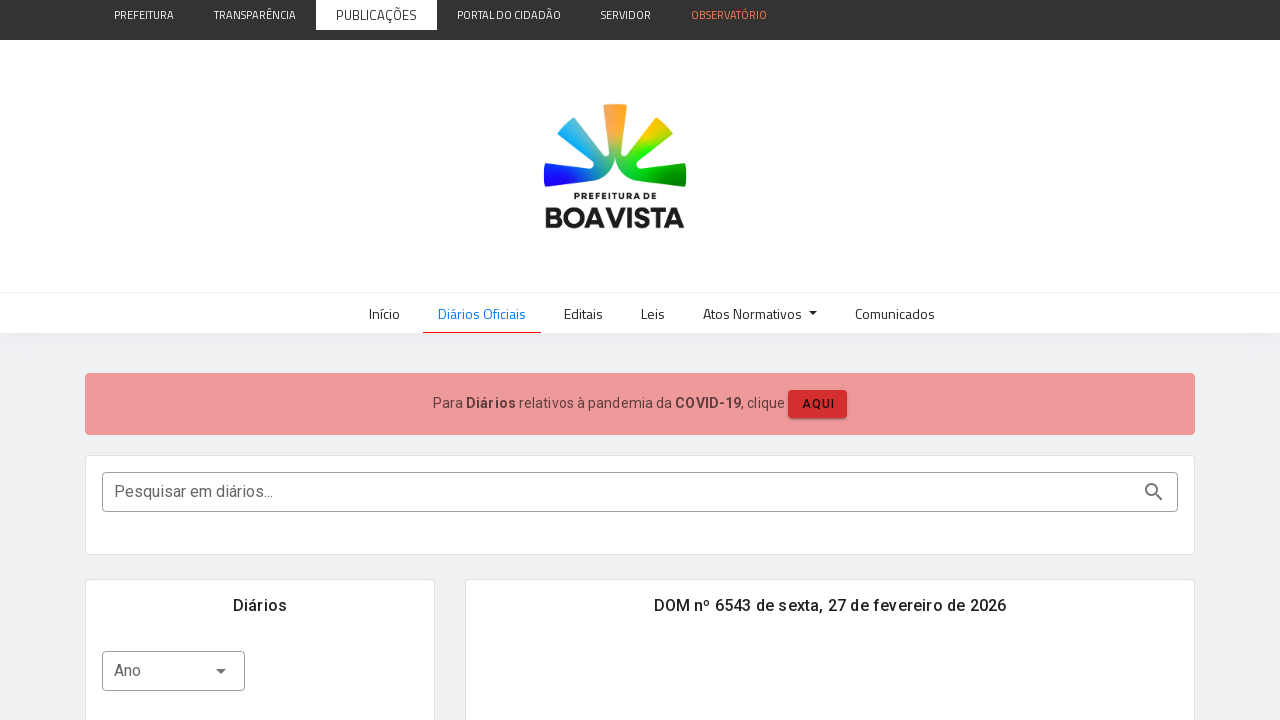

Menu item selector loaded
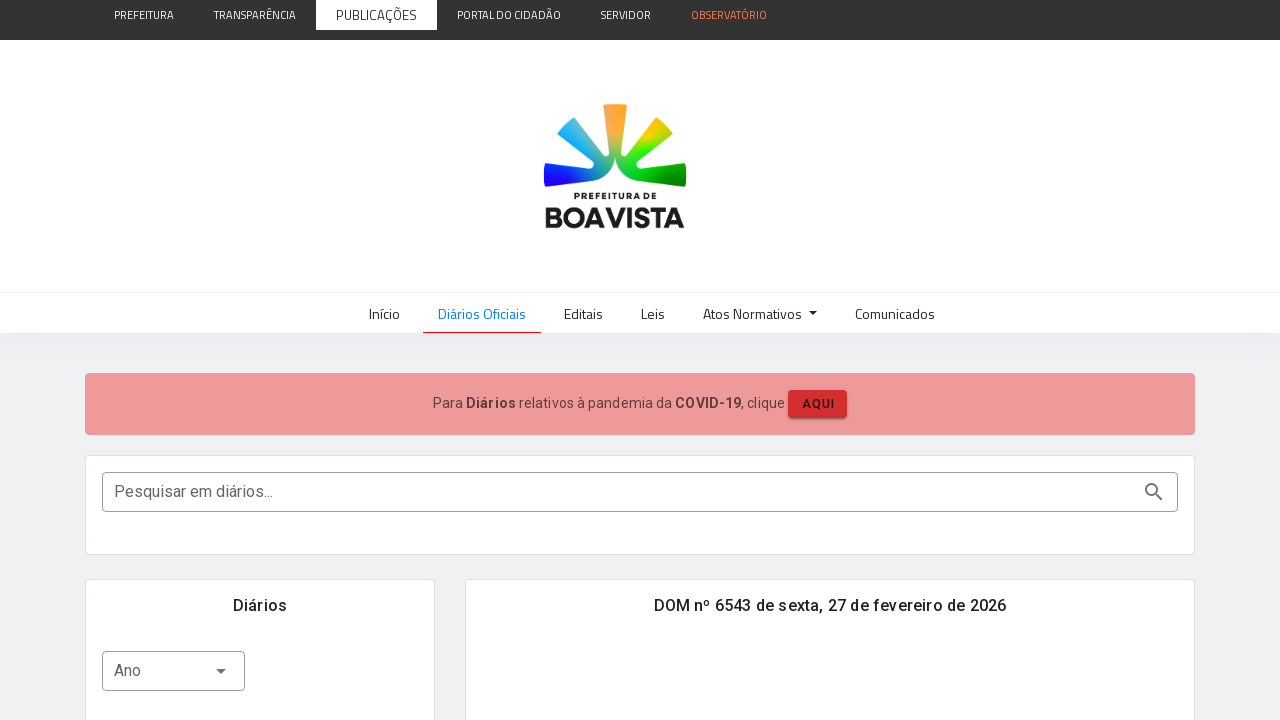

Clicked on menu item at (260, 361) on #item0
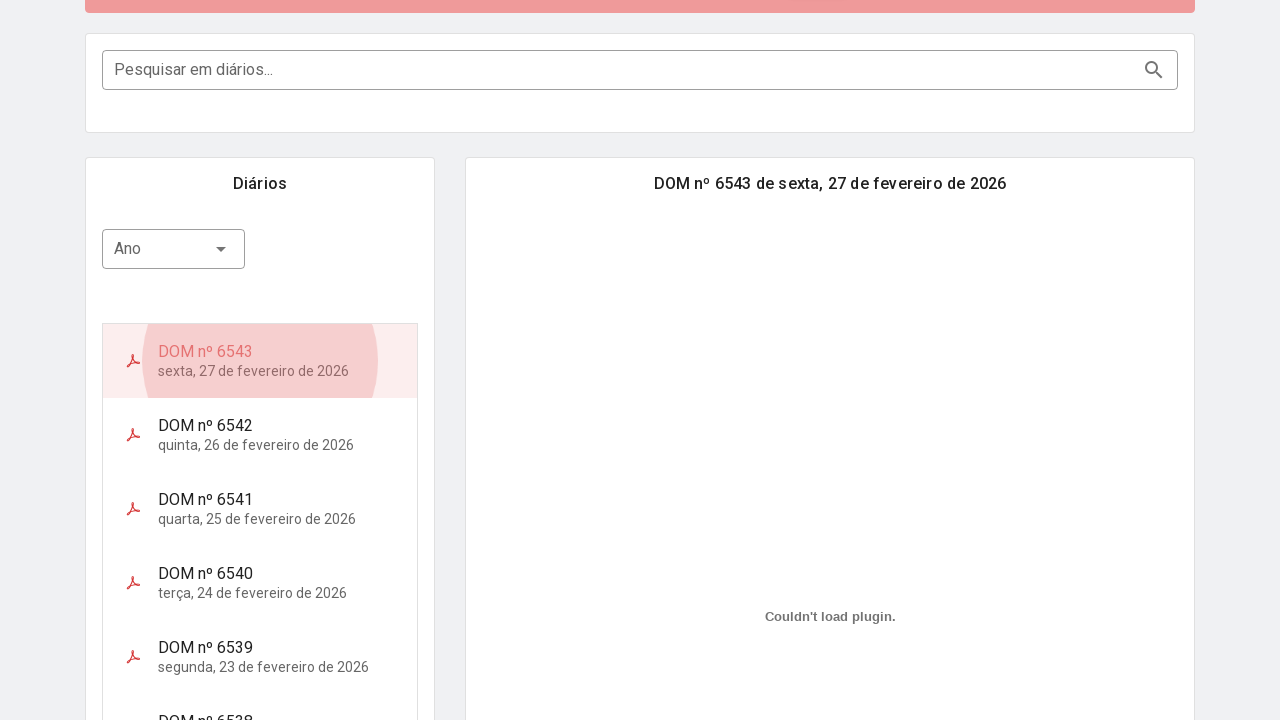

Document link selector loaded
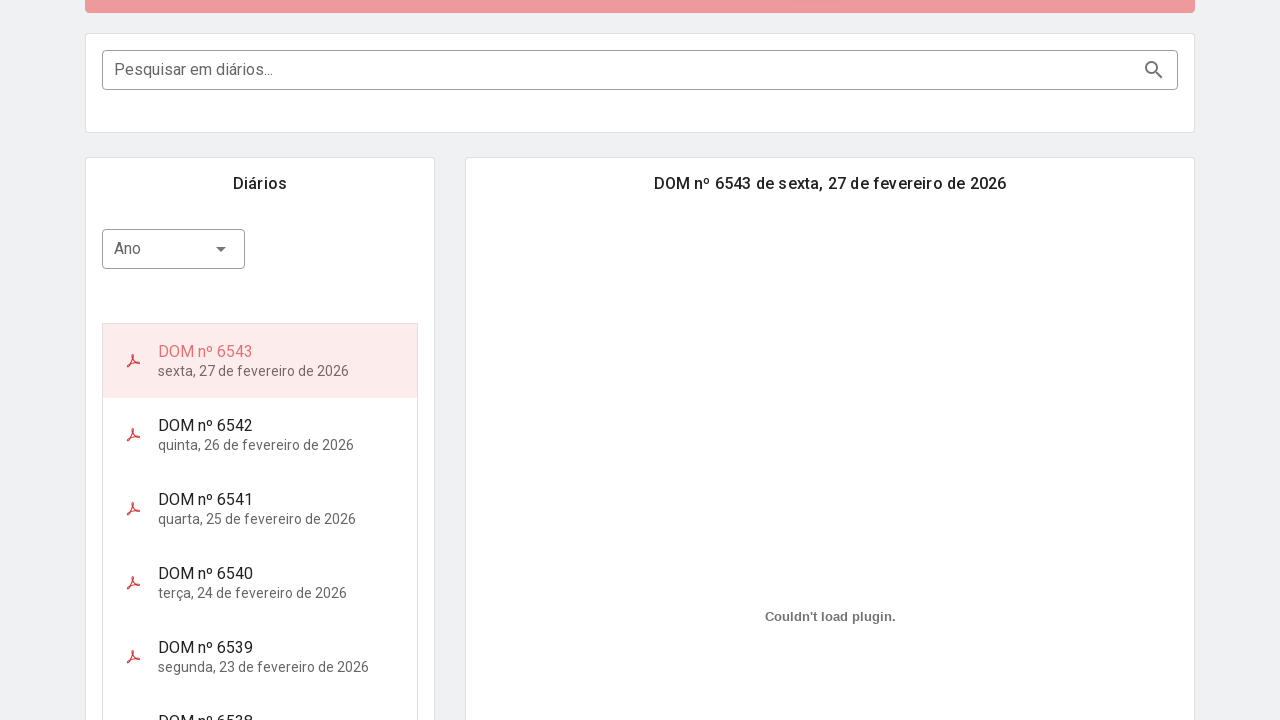

Clicked on document link to access publication at (1168, 361) on xpath=//*[@id="app"]/div/main/div/div/span/div/div[3]/div/div[3]/a/span/i
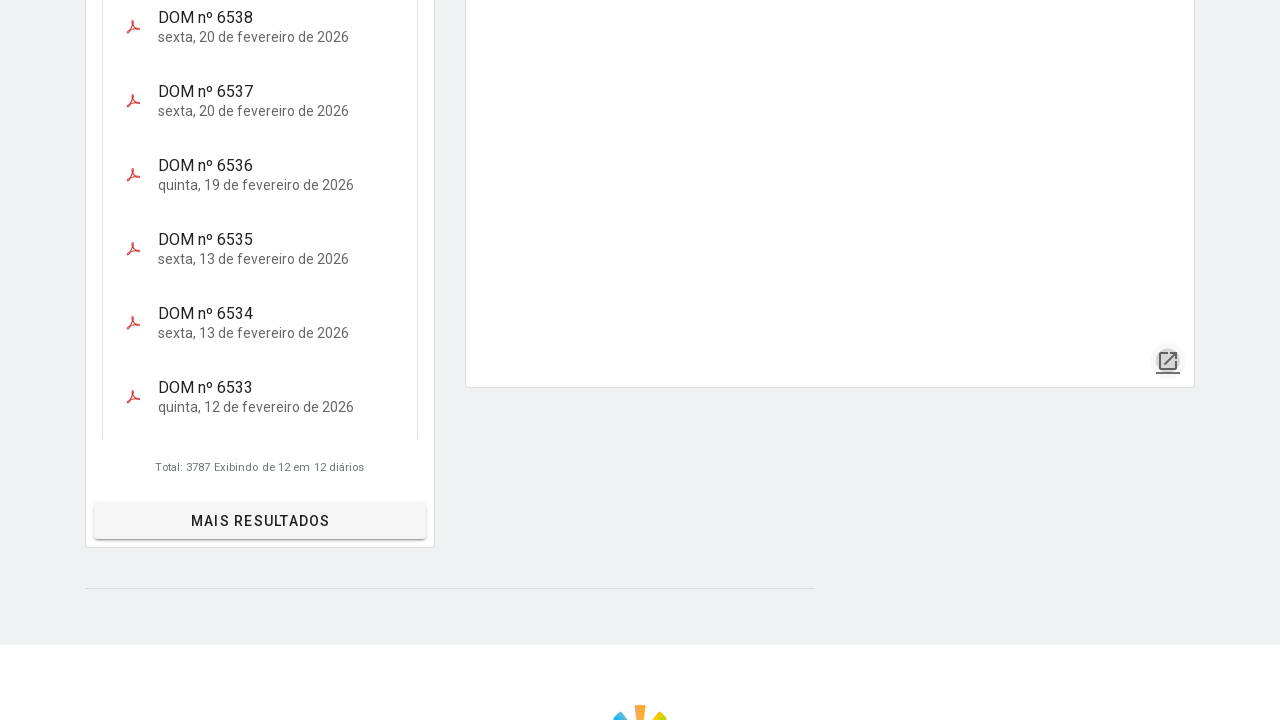

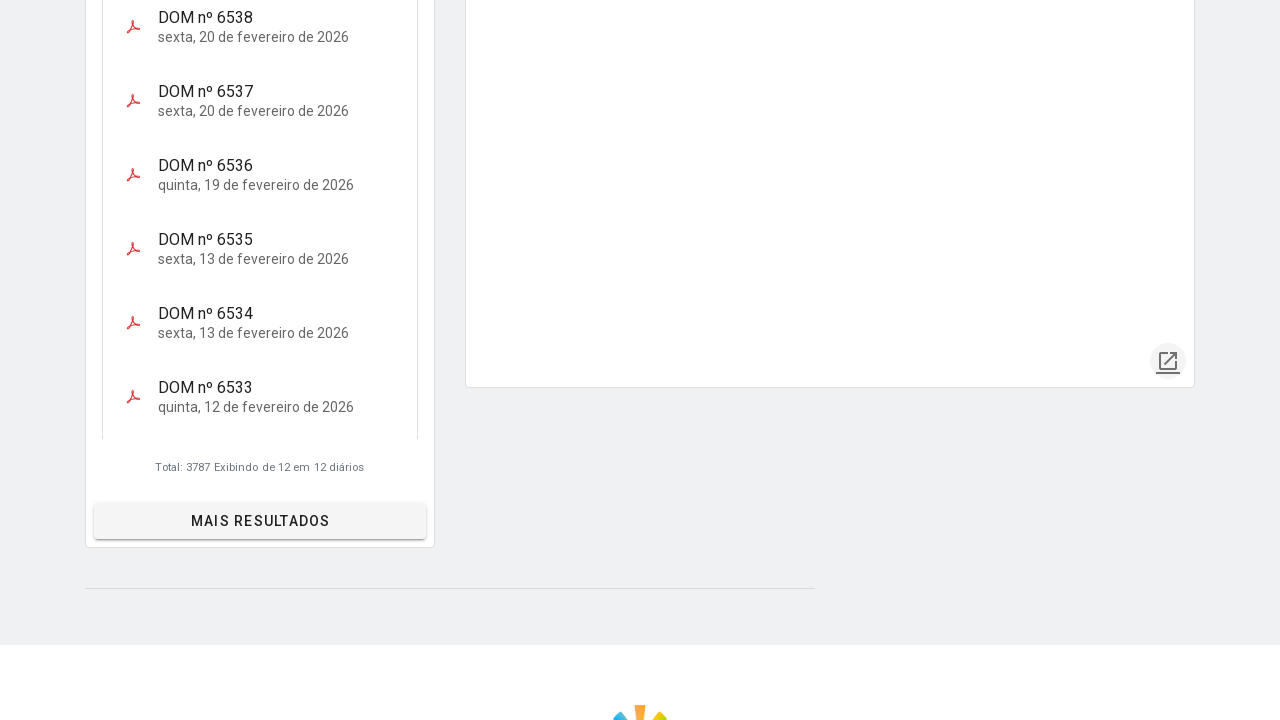